Tests click and hold action on the logo element

Starting URL: https://duckduckgo.com/

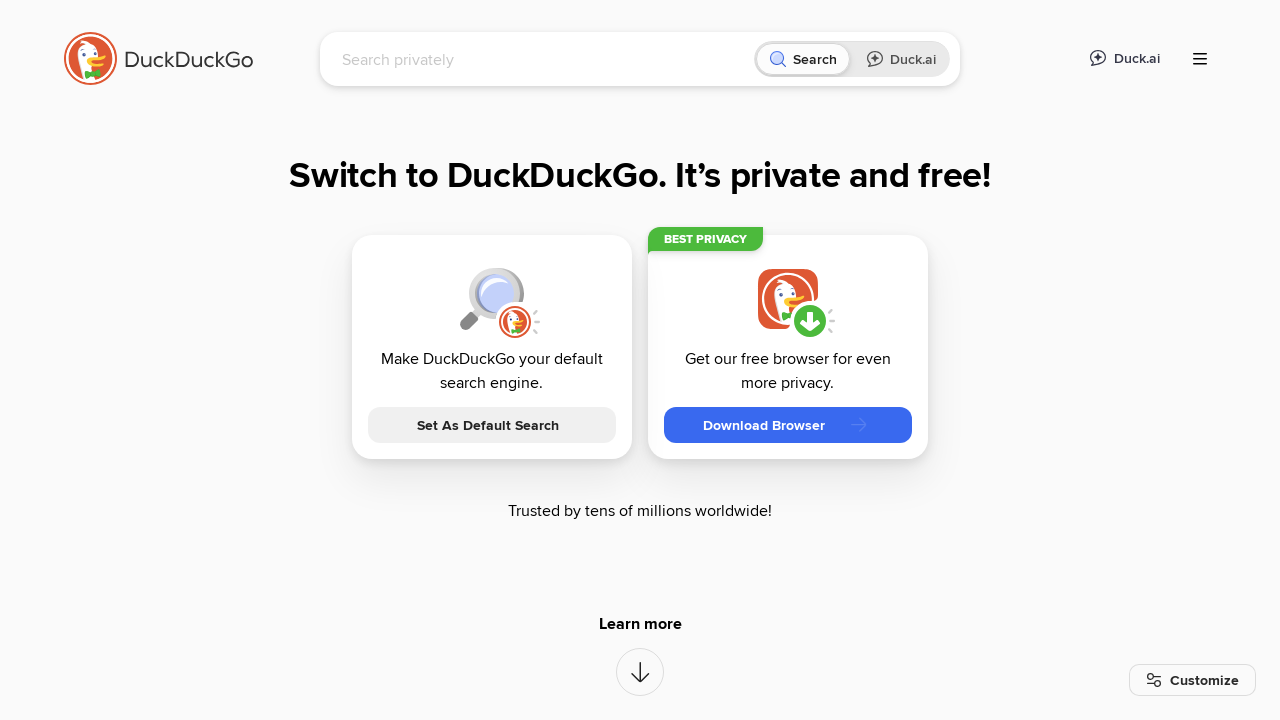

Located the DuckDuckGo logo element
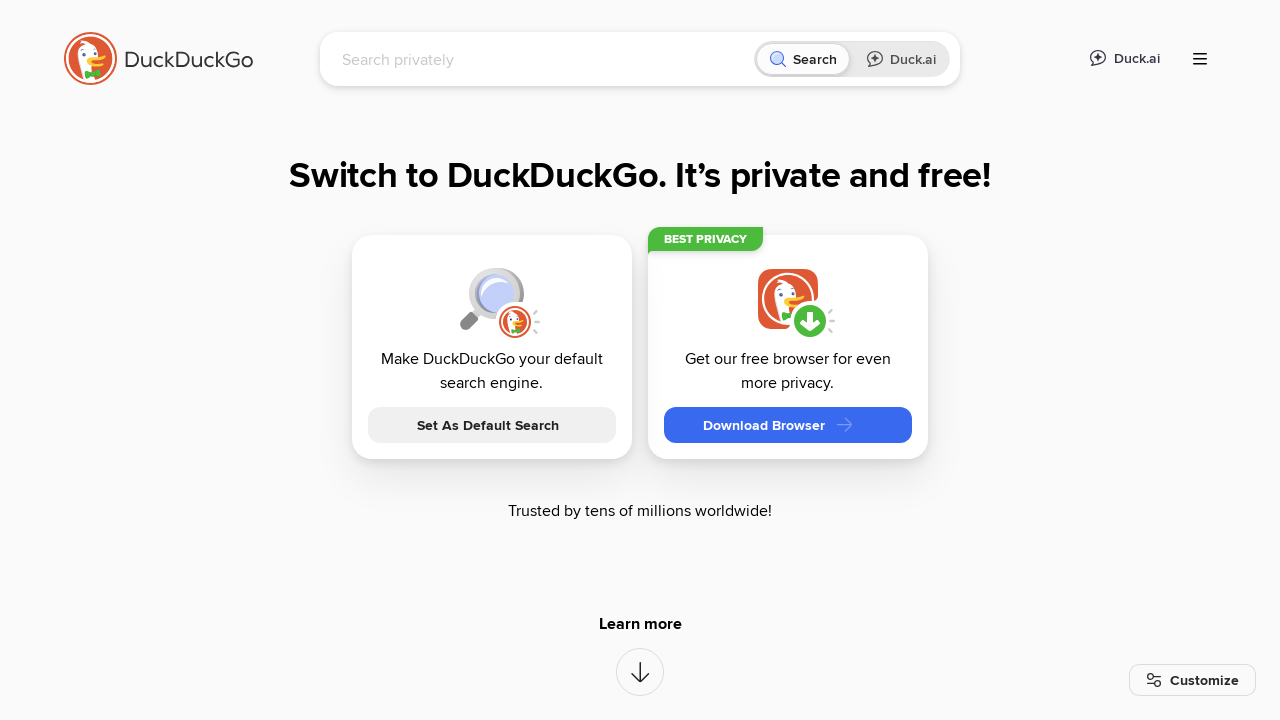

Hovered over the logo element at (158, 58) on xpath=//div[contains(@class,'container_fullWidth')]//img >> nth=0
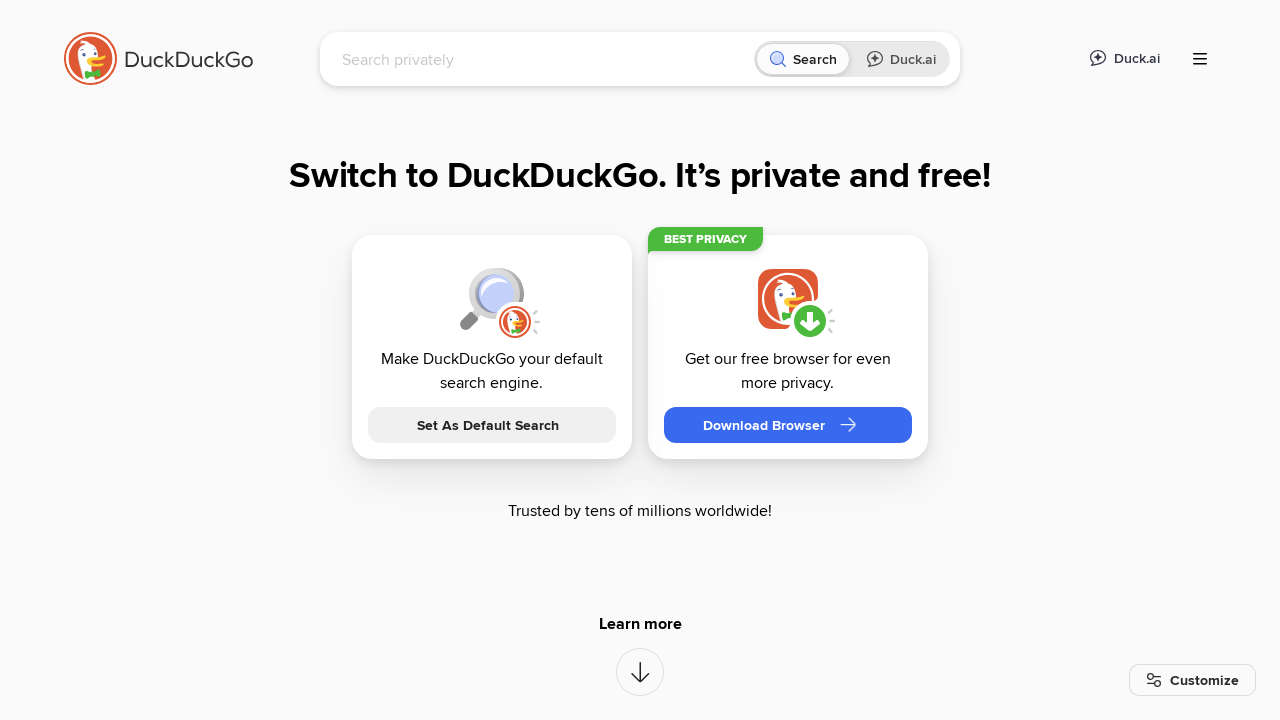

Mouse button pressed down on logo at (158, 58)
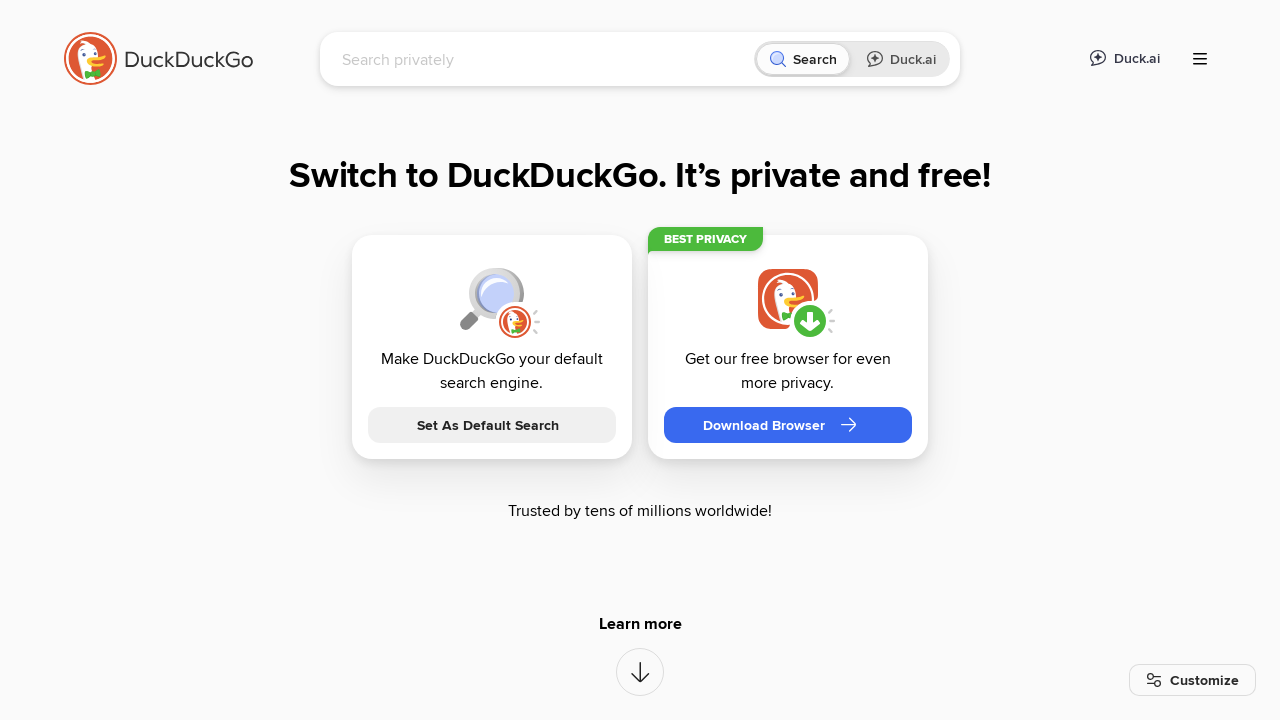

Mouse button released from logo at (158, 58)
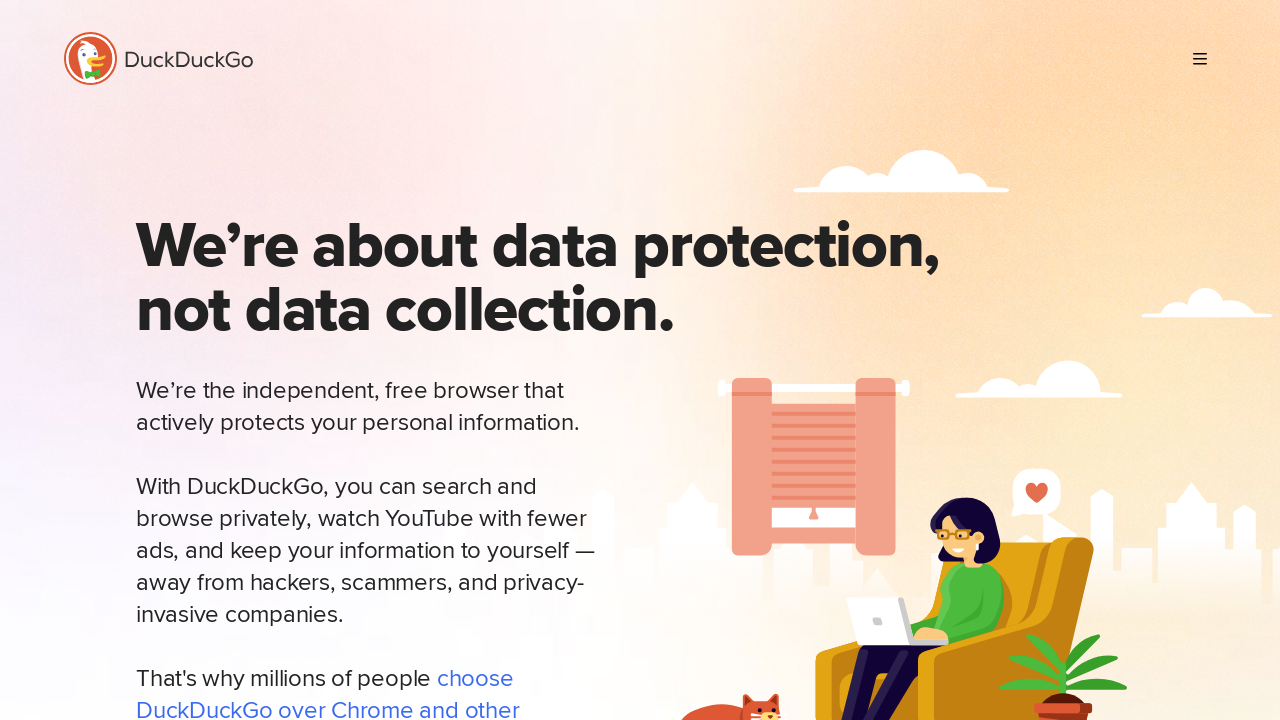

Verified logo is visible after click and hold action
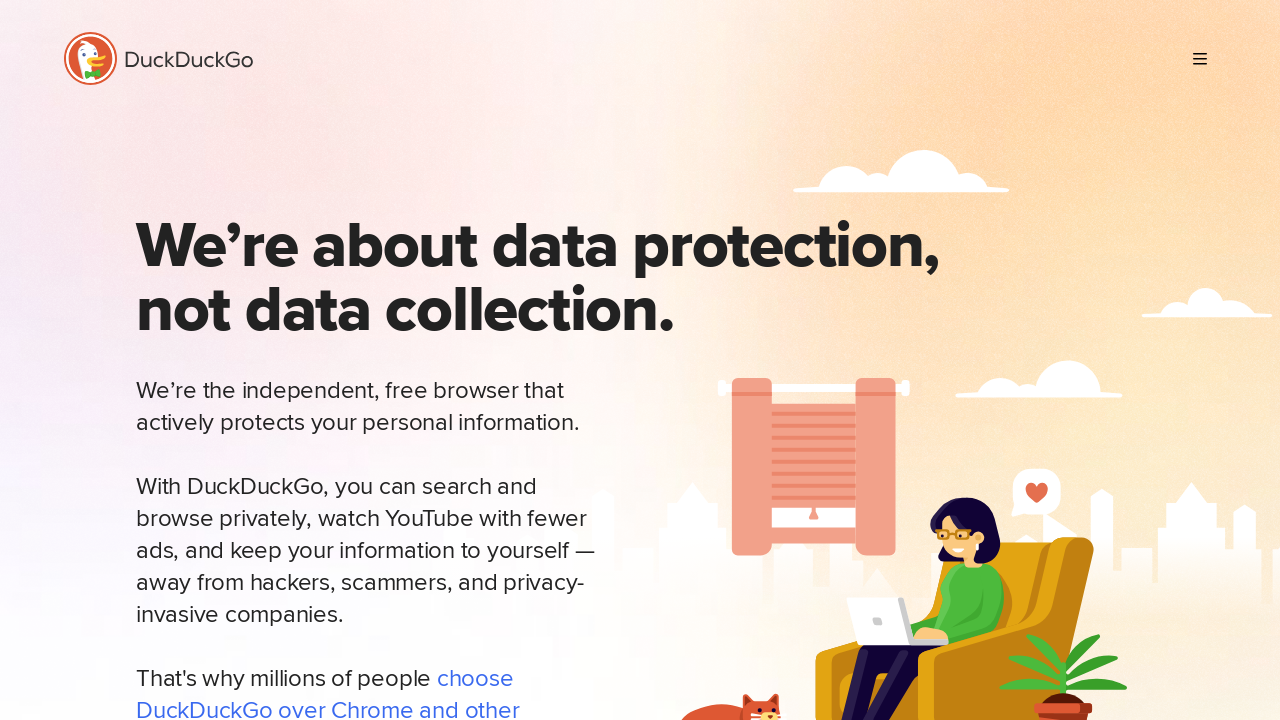

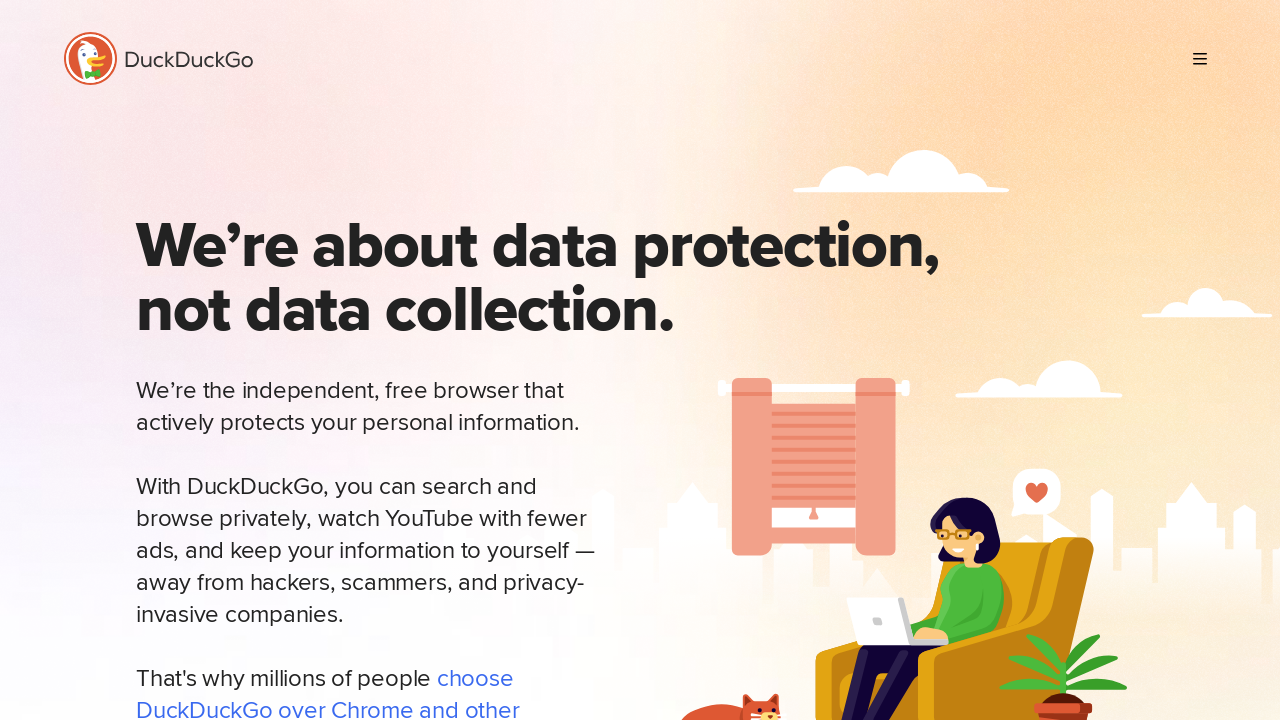